Tests that clicking the Due column header twice sorts the table data in descending order

Starting URL: http://the-internet.herokuapp.com/tables

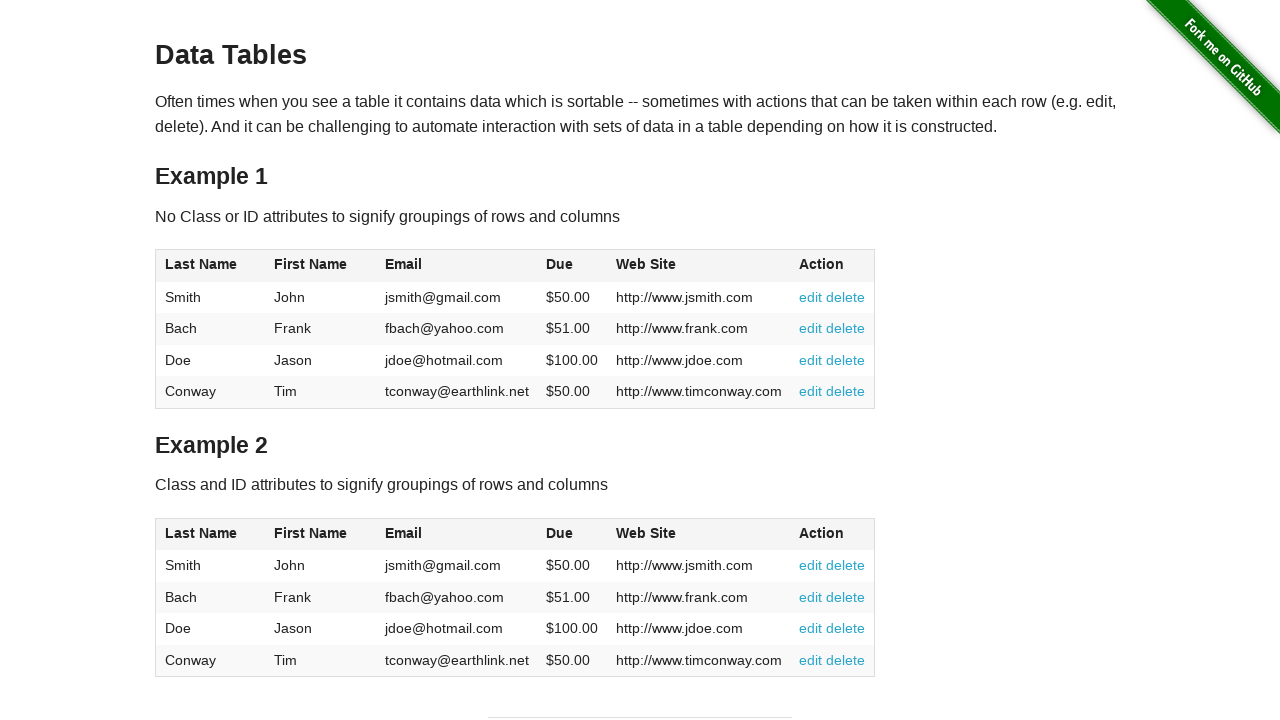

Clicked Due column header first time for ascending sort at (572, 266) on #table1 thead tr th:nth-of-type(4)
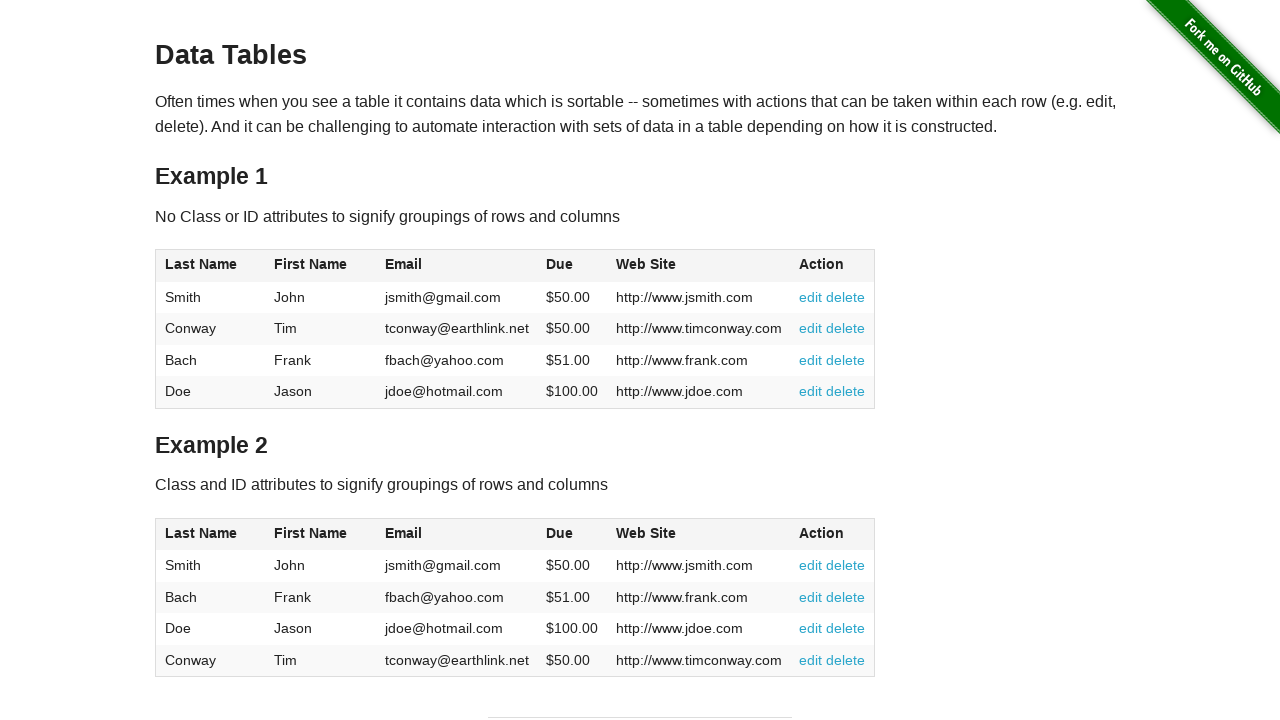

Clicked Due column header second time for descending sort at (572, 266) on #table1 thead tr th:nth-of-type(4)
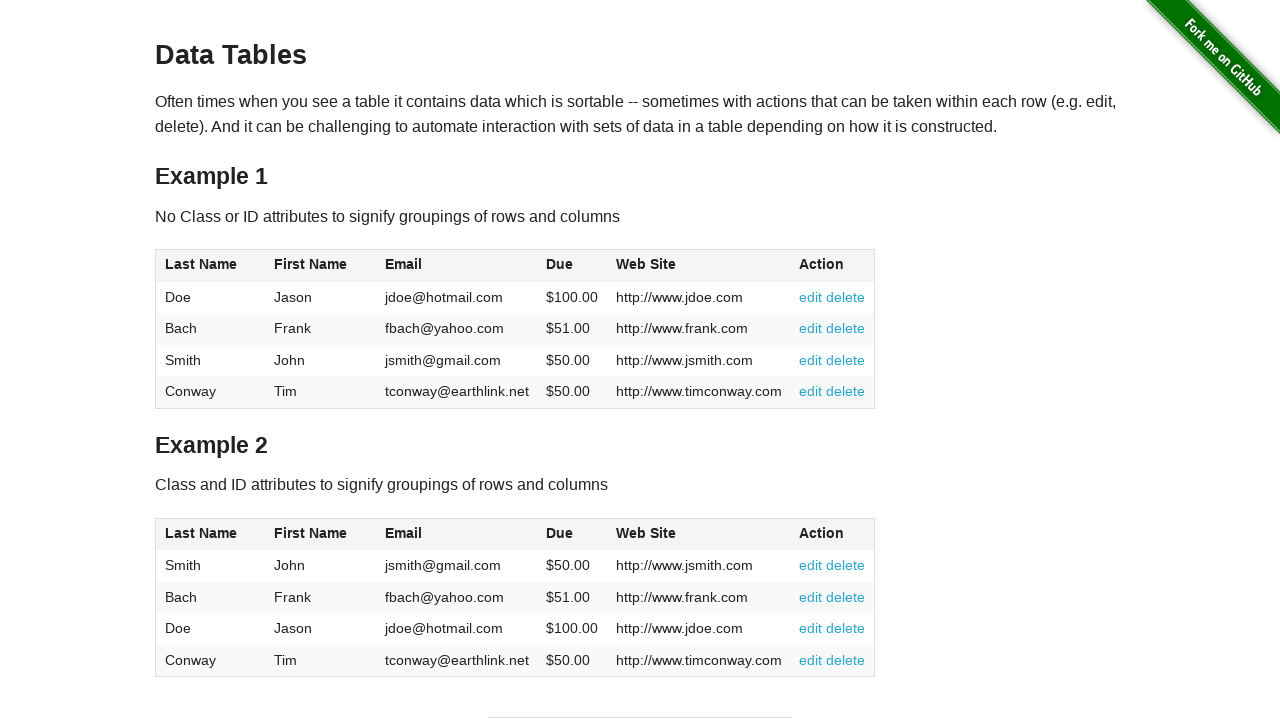

Verified table data loaded with Due column values
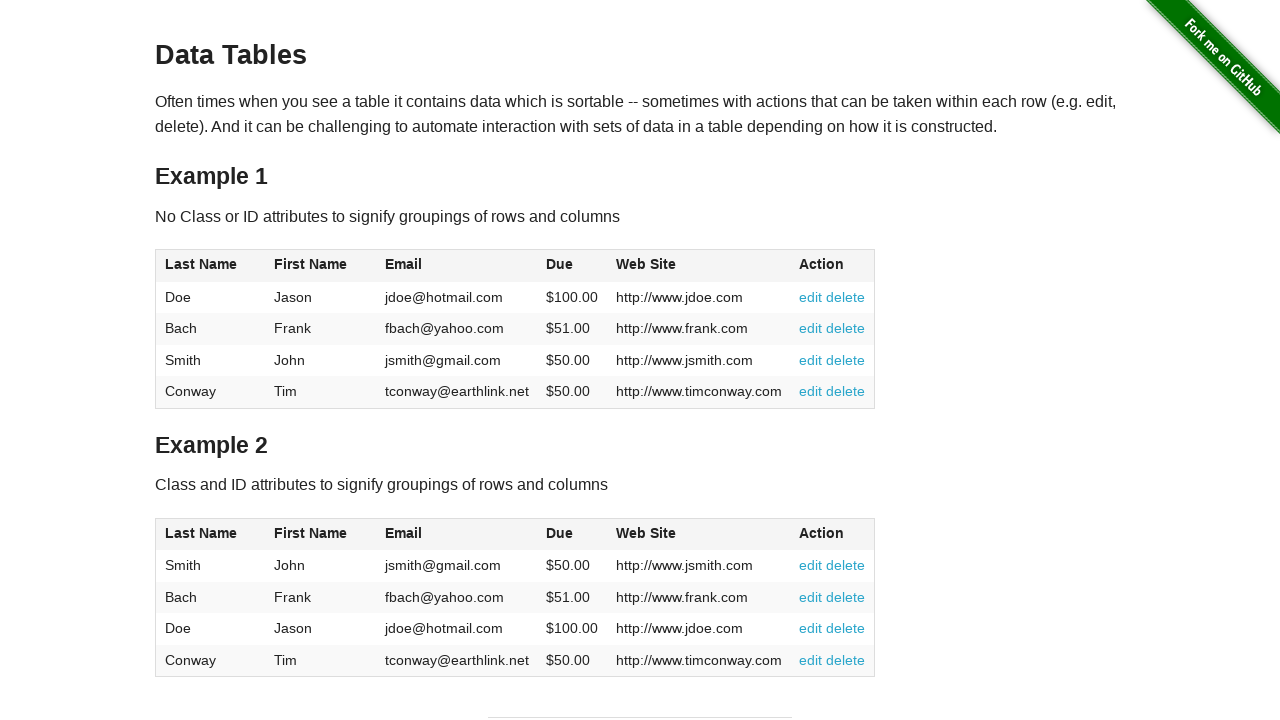

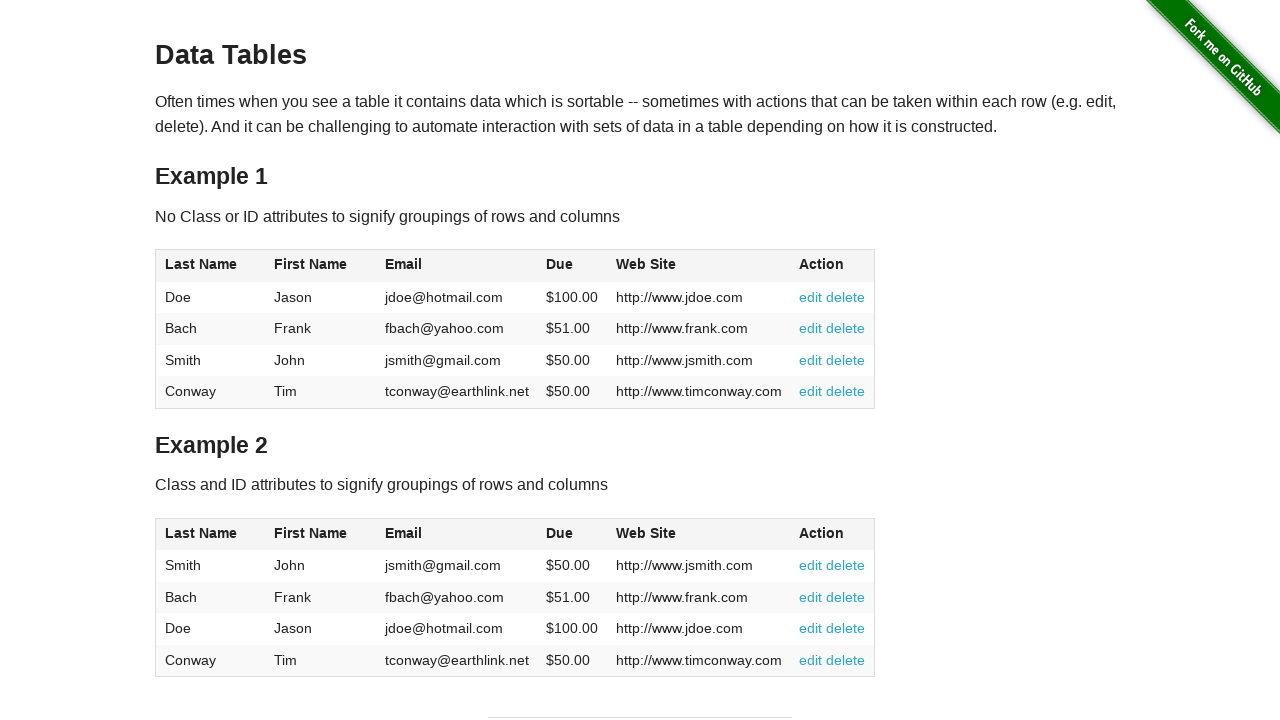